Tests explicit wait functionality by waiting for a price element to show "100", then clicking a button, reading a value, performing a mathematical calculation (log of absolute value of 12*sin(x)), and submitting the computed answer.

Starting URL: http://suninjuly.github.io/explicit_wait2.html

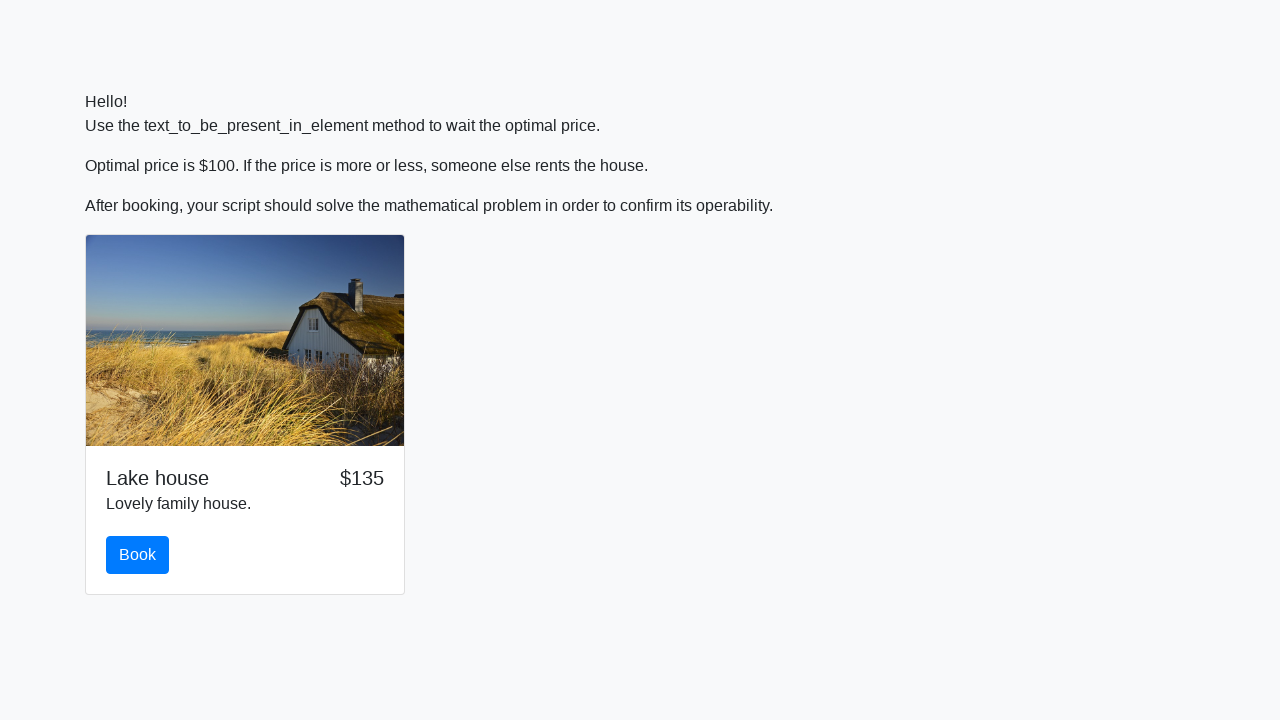

Waited for price element to show '100'
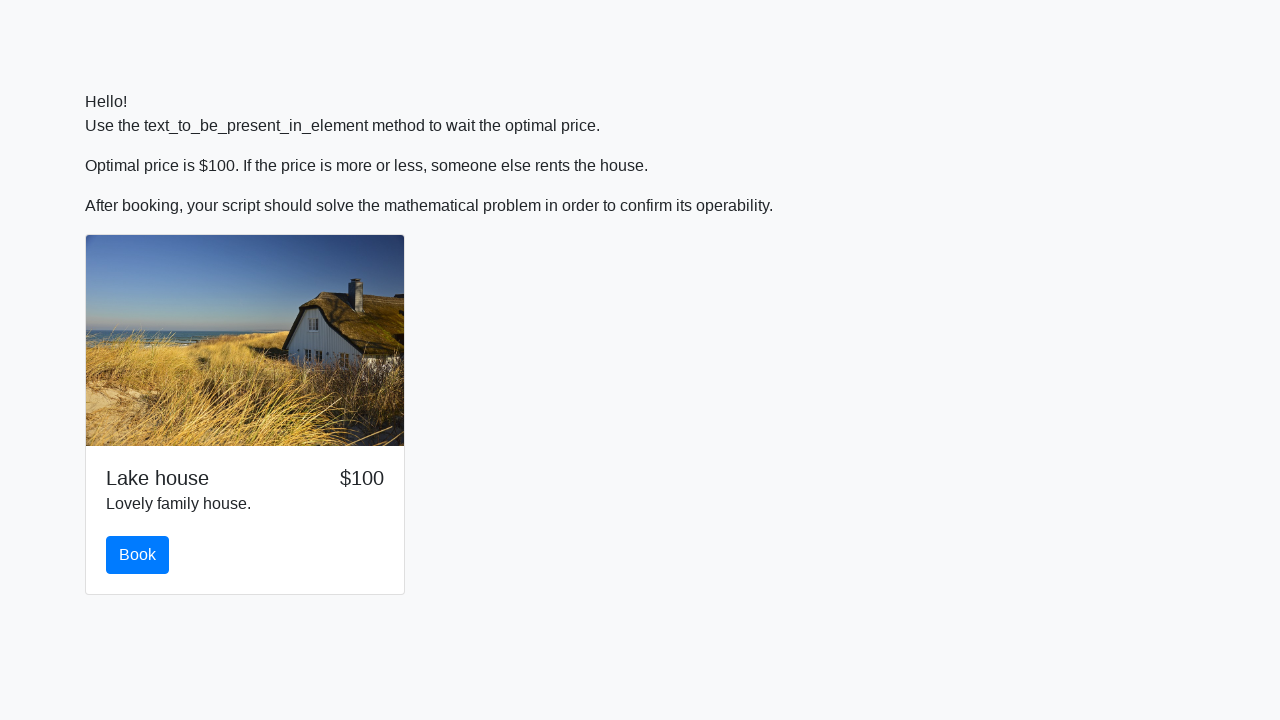

Clicked the book button at (138, 555) on #book
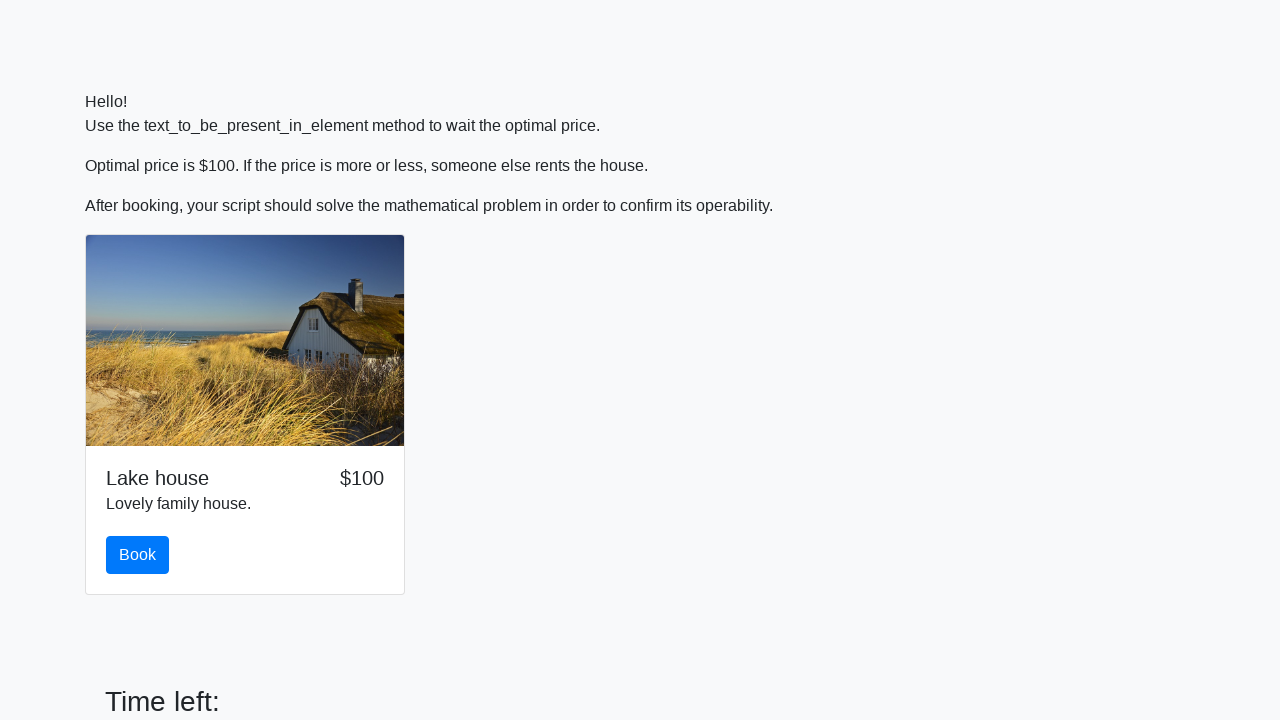

Retrieved input value: 729
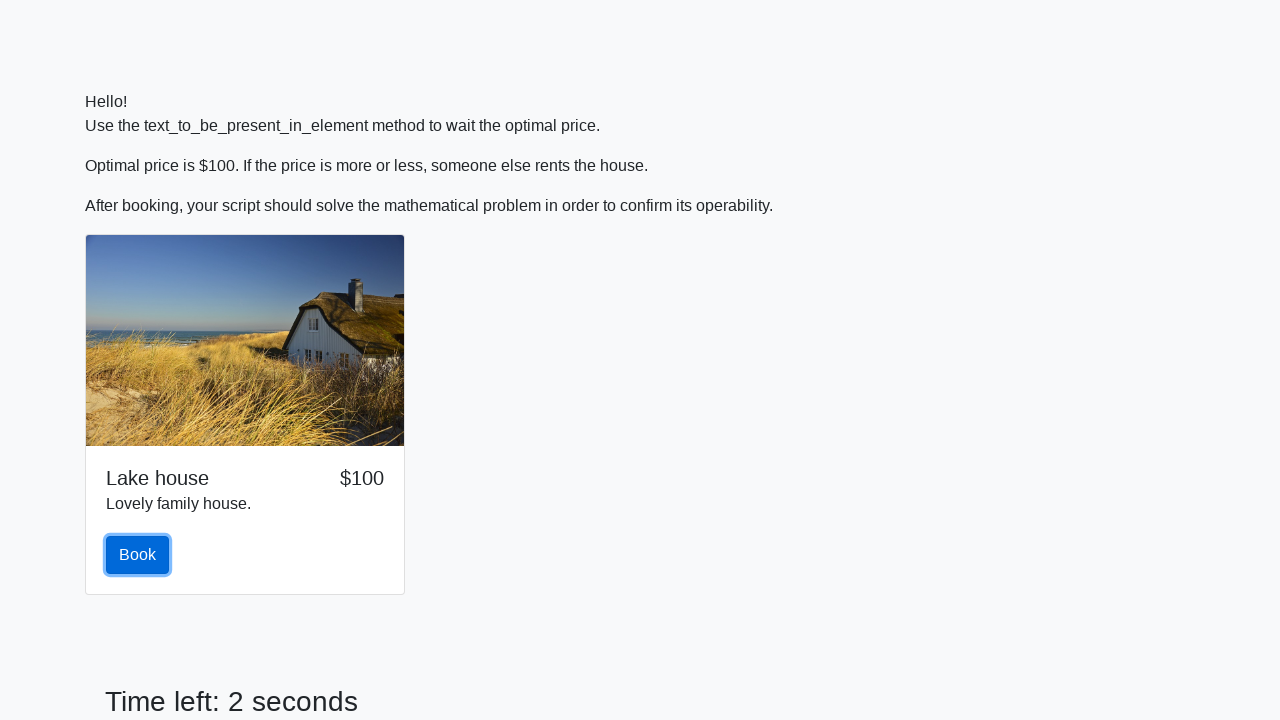

Calculated answer using formula log(abs(12*sin(x))): 0.5873653569197157
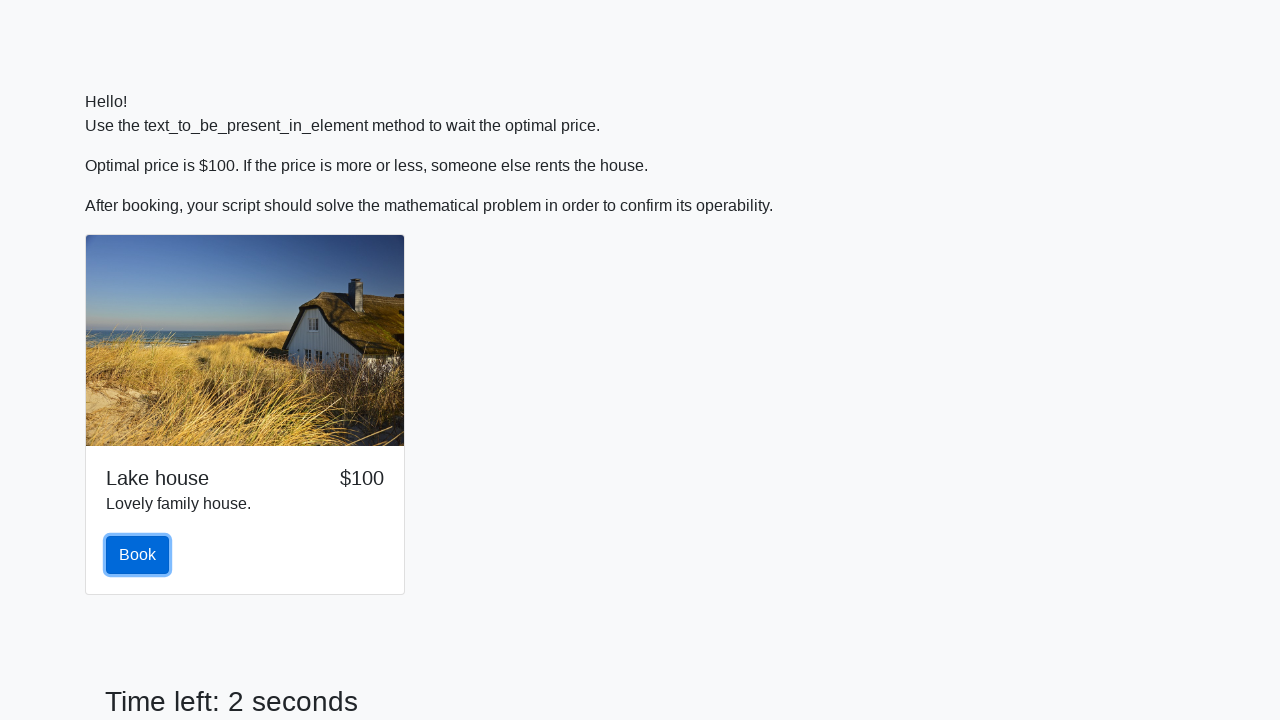

Filled answer field with calculated value: 0.5873653569197157 on #answer
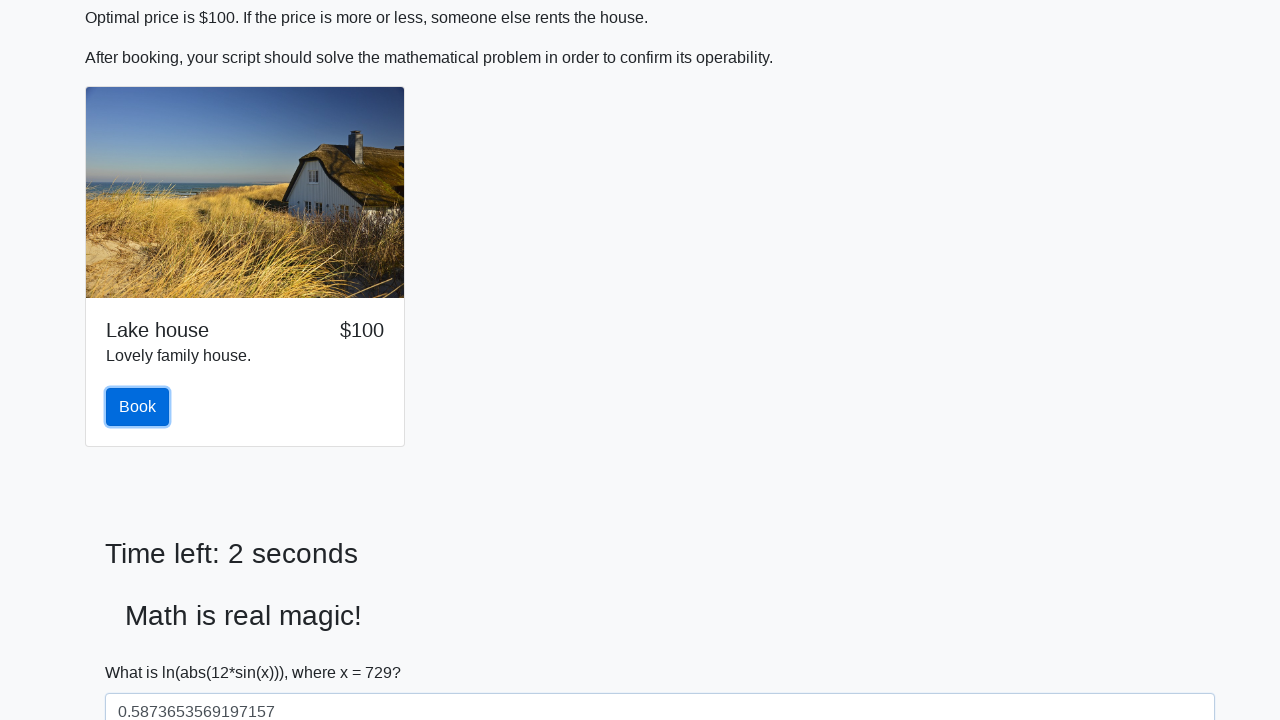

Clicked solve button to submit the answer at (143, 651) on #solve
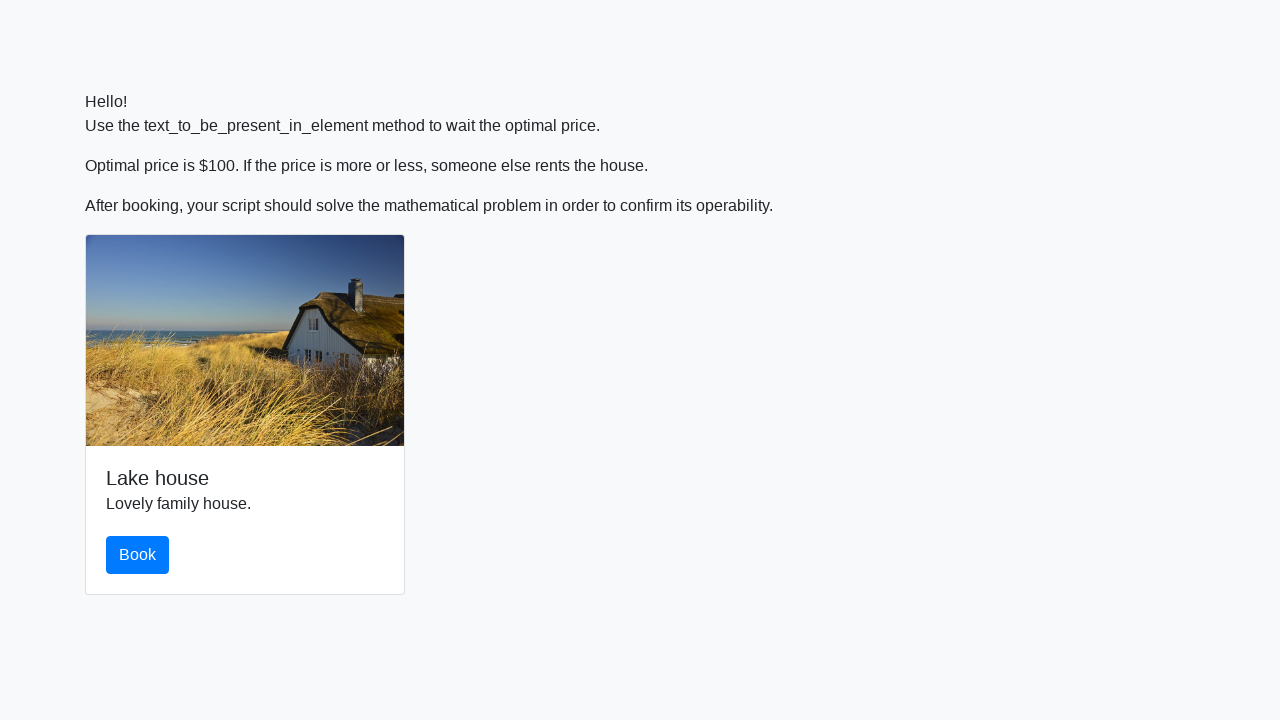

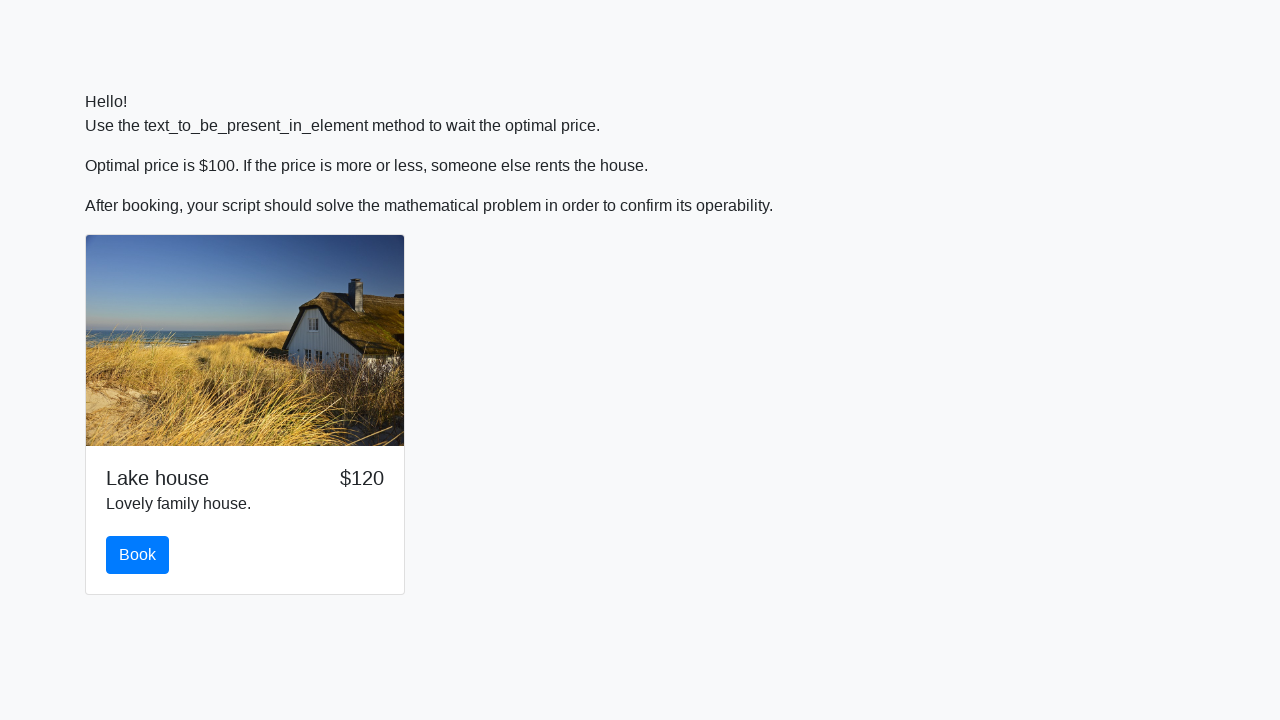